Tests handling of JavaScript prompt dialogs by clicking a button that triggers a prompt and entering text before accepting

Starting URL: https://the-internet.herokuapp.com/javascript_alerts

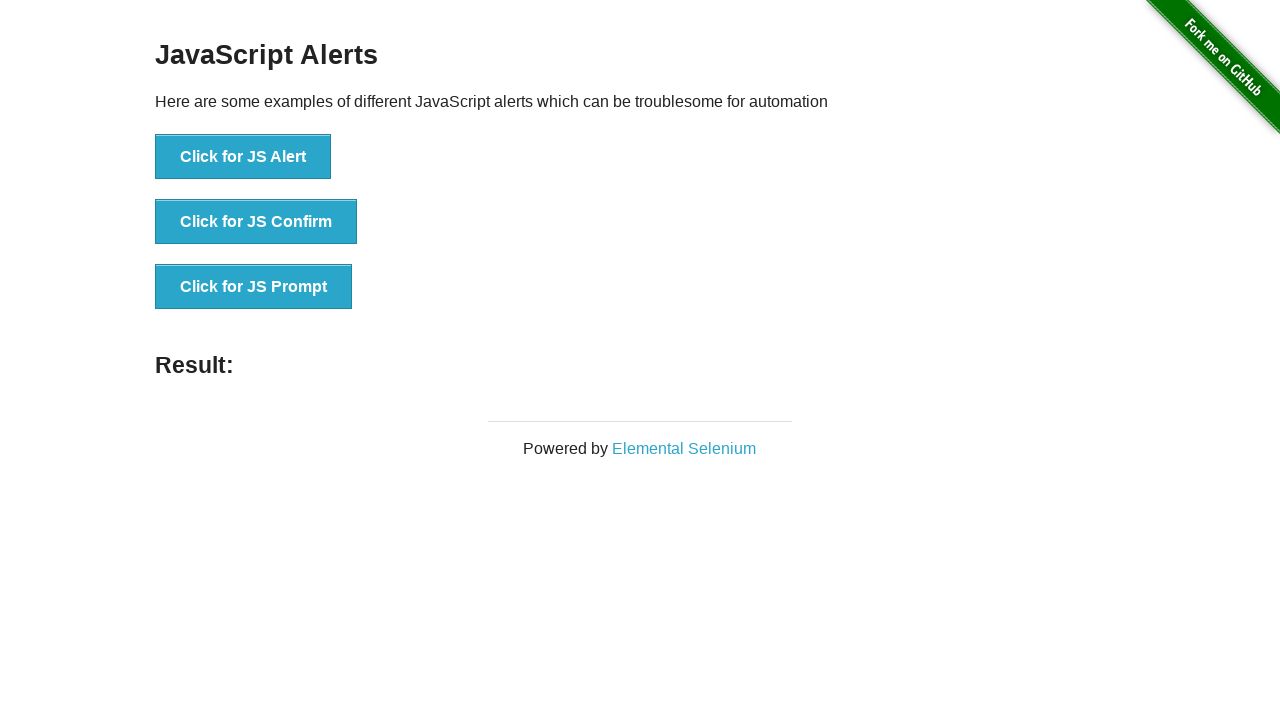

Accepted prompt dialog with text 'Marcus'
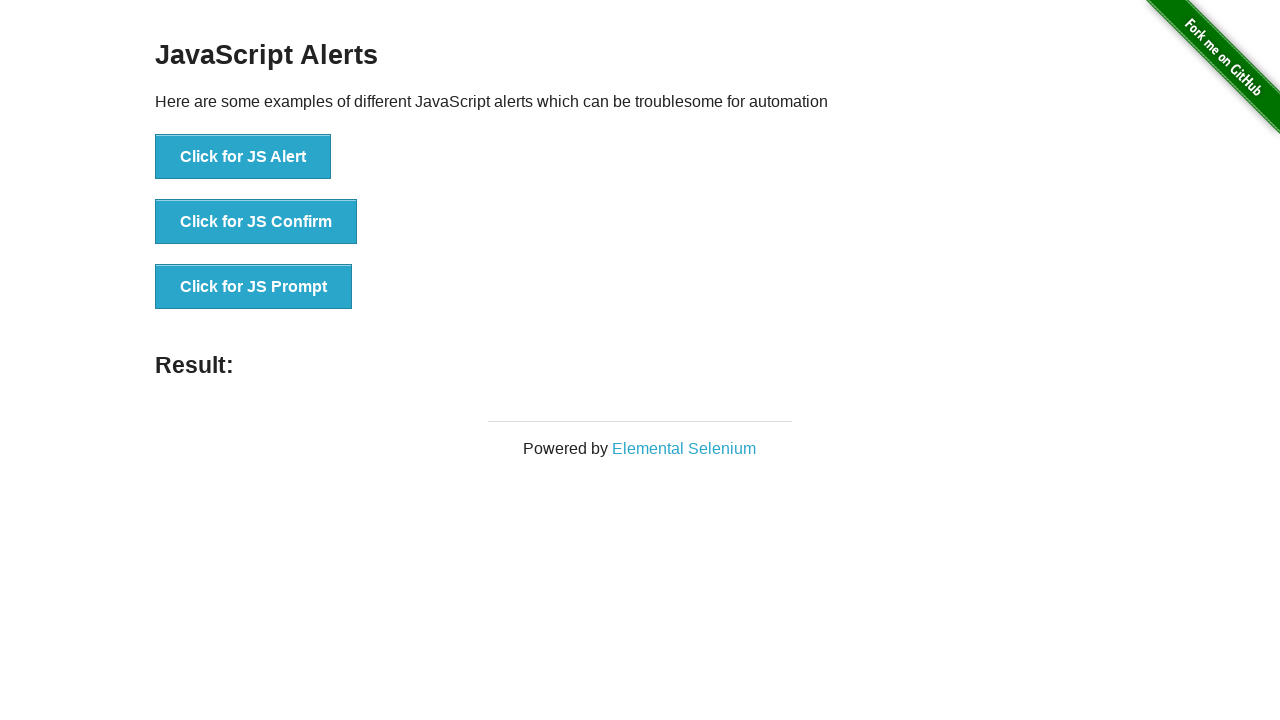

Clicked button to trigger JavaScript prompt dialog at (254, 287) on xpath=//button[text()='Click for JS Prompt']
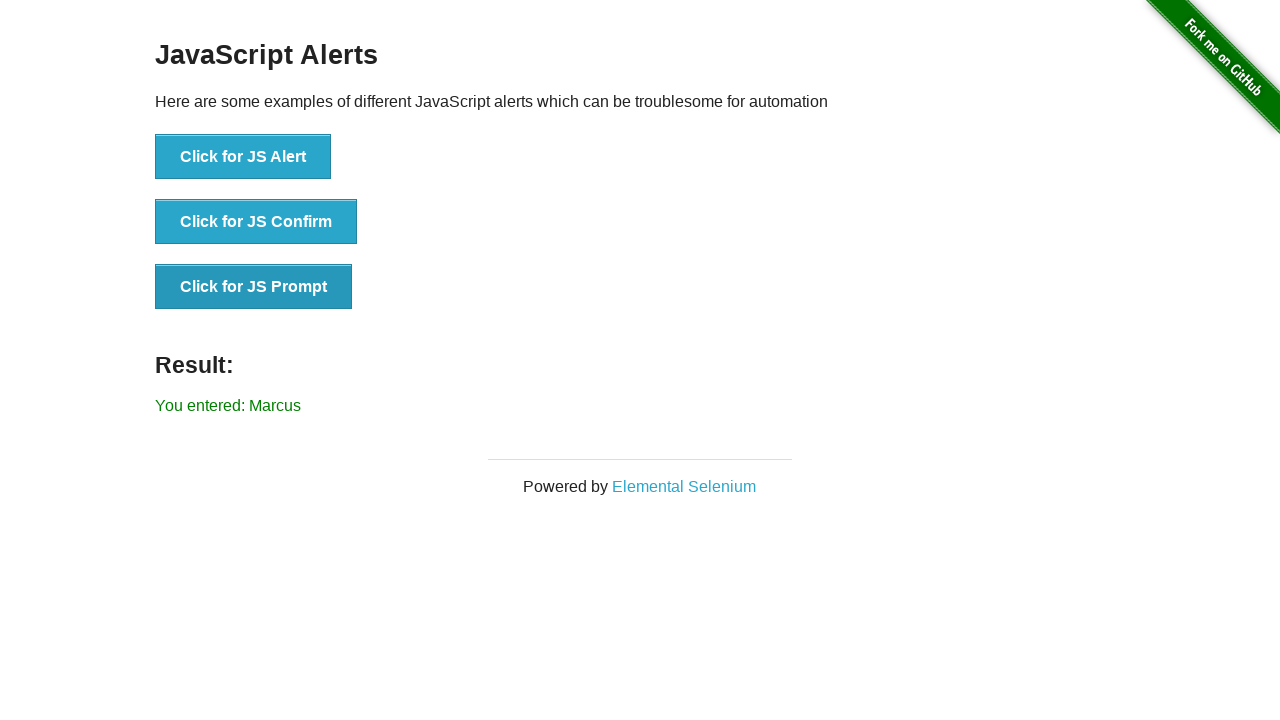

Waited for dialog handling to complete
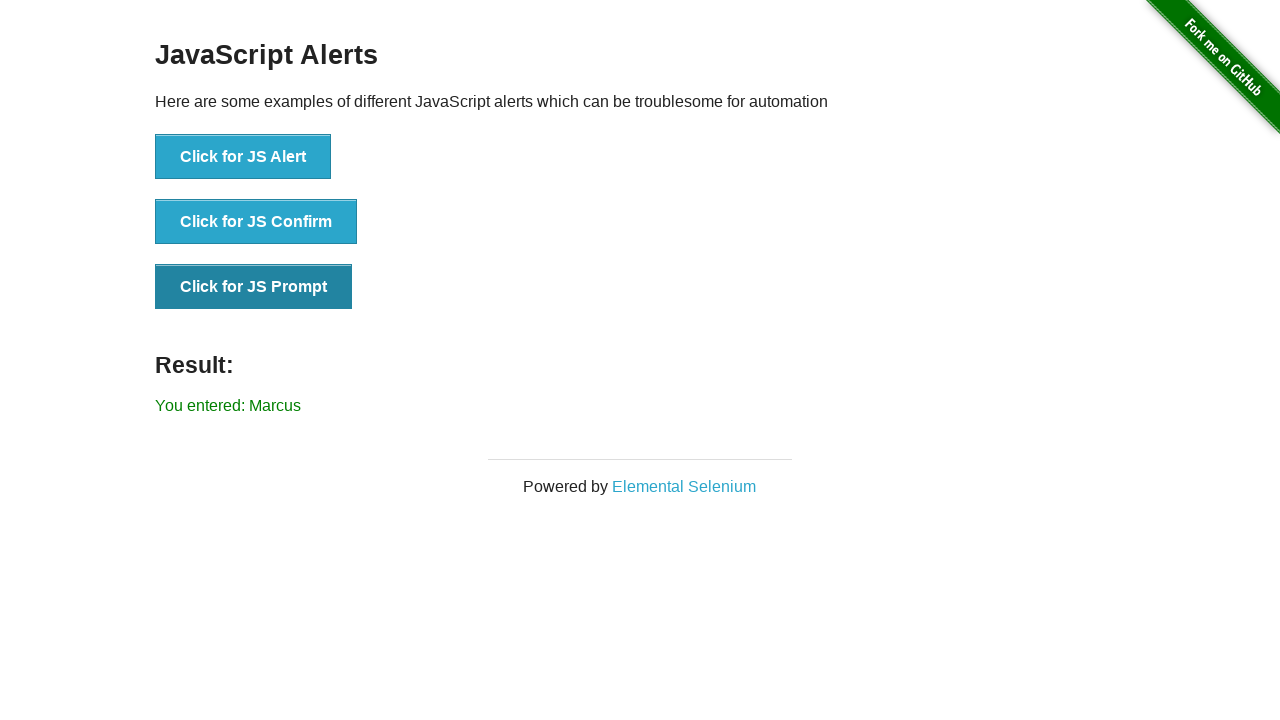

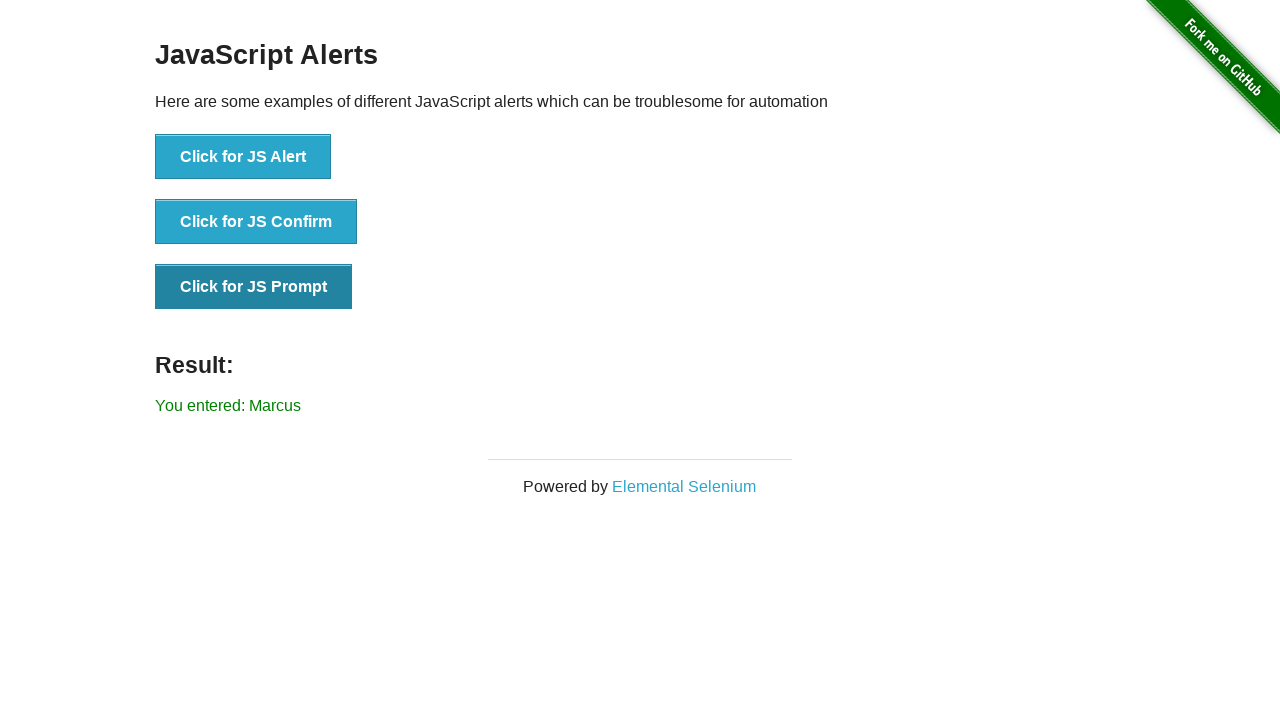